Tests navigation on a Selenium course content page by clicking on a heading element and then clicking on a TCS Interview Question link

Starting URL: http://greenstech.in/selenium-course-content.html

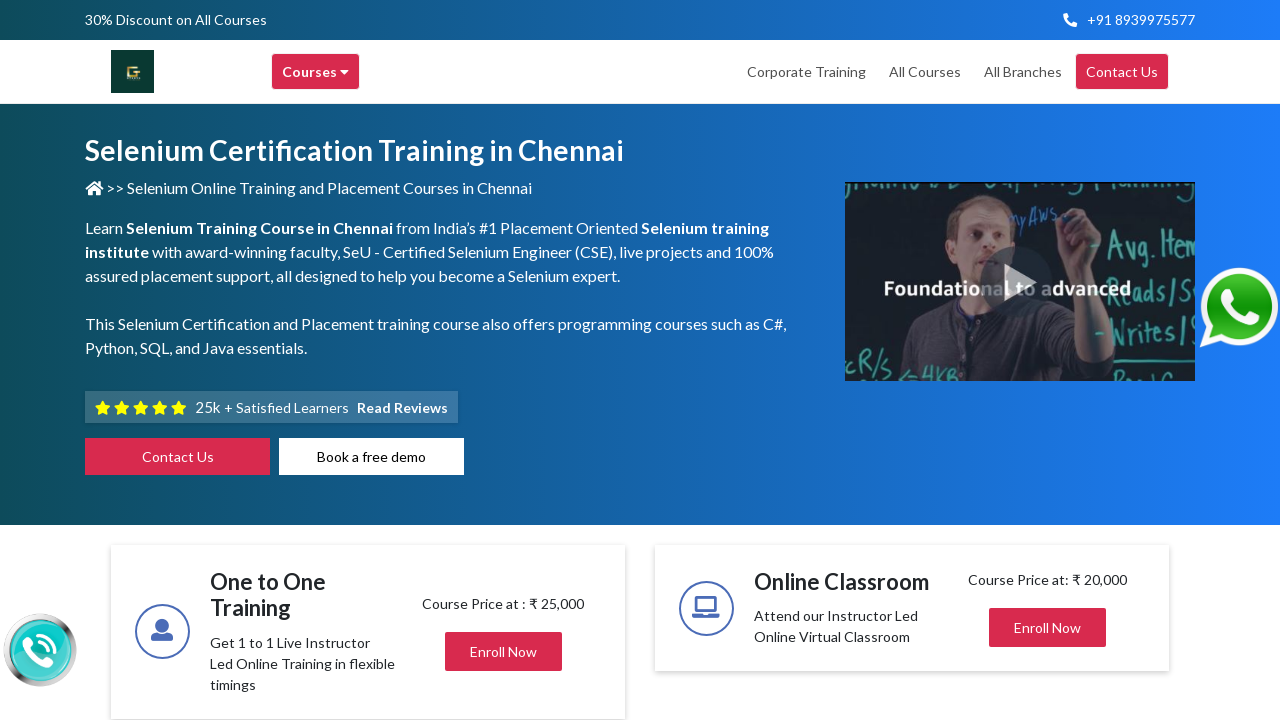

Navigated to Selenium course content page
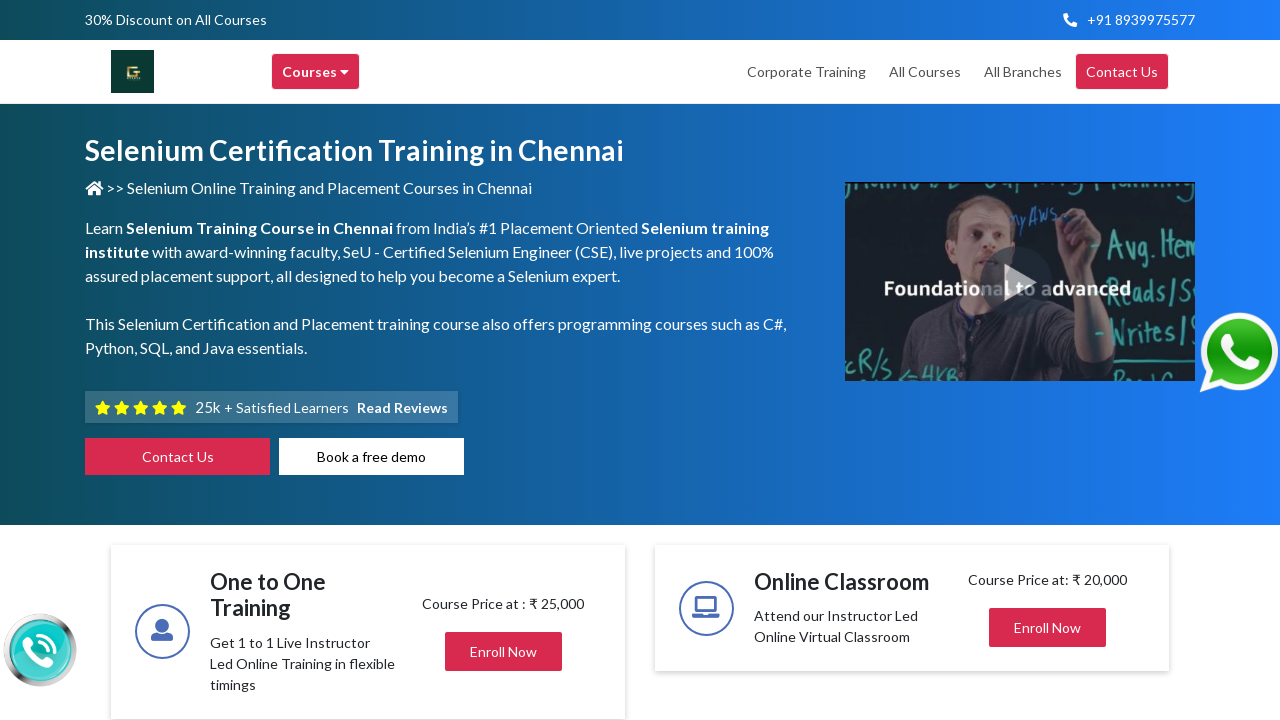

Clicked on heading element to expand content at (1048, 361) on div#heading20
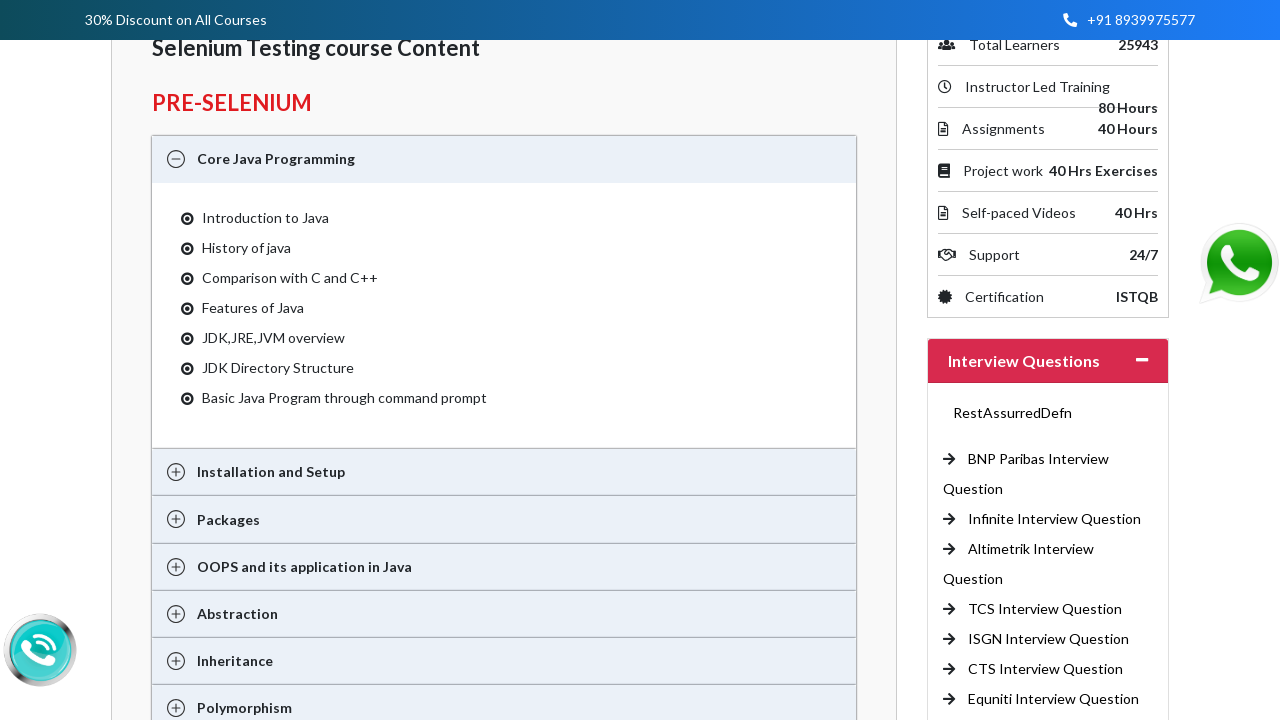

Clicked on TCS Interview Question link at (1045, 609) on a:has-text('TCS Interview Question ')
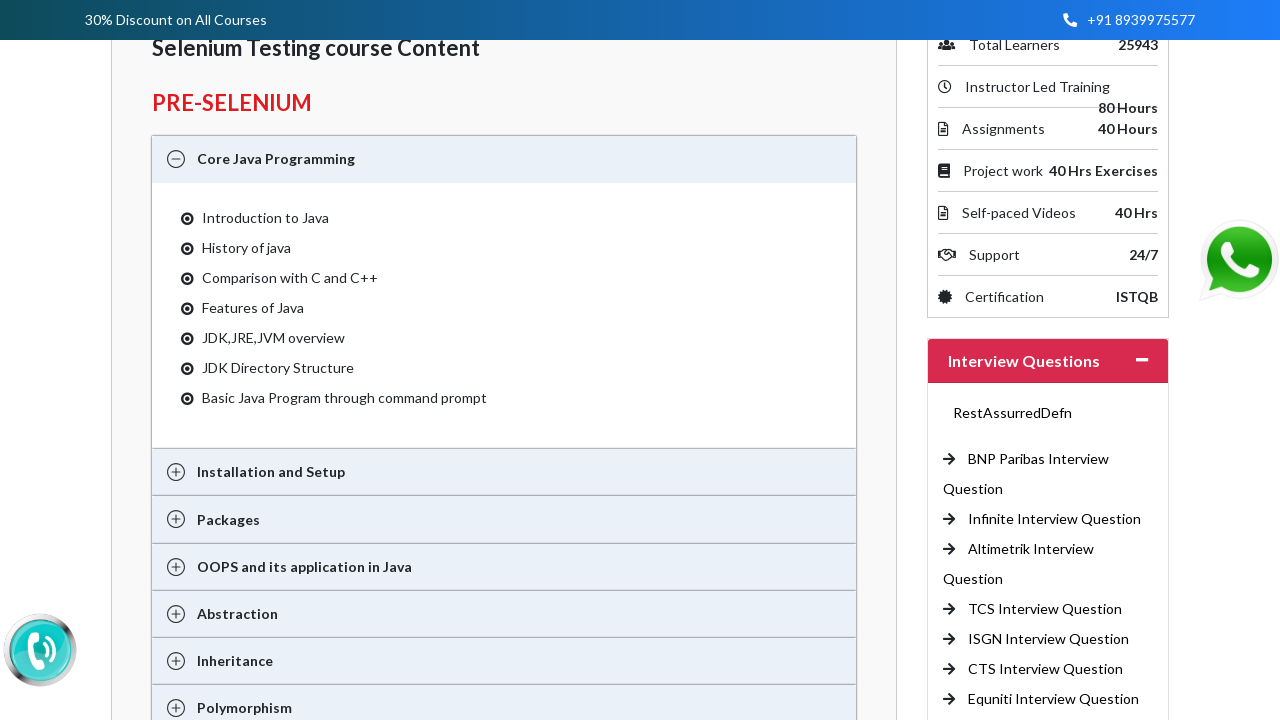

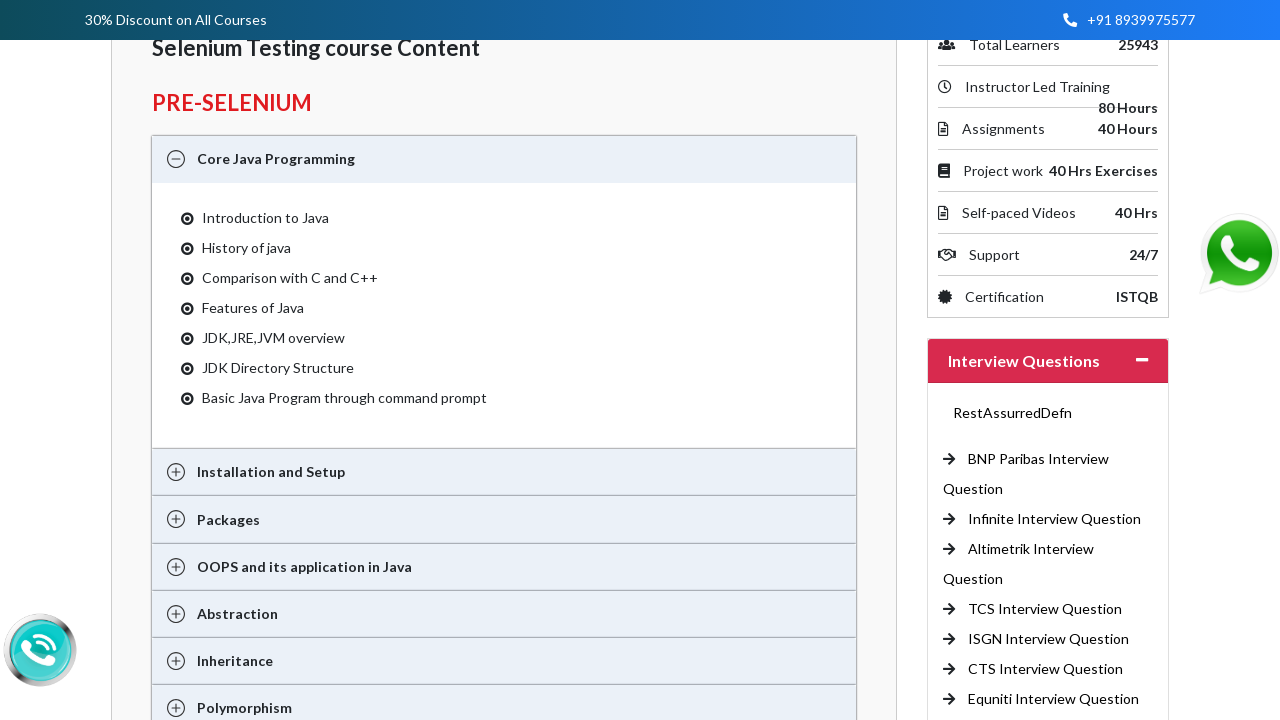